Tests clicking the Sign up button to open the sign up modal dialog

Starting URL: https://www.demoblaze.com

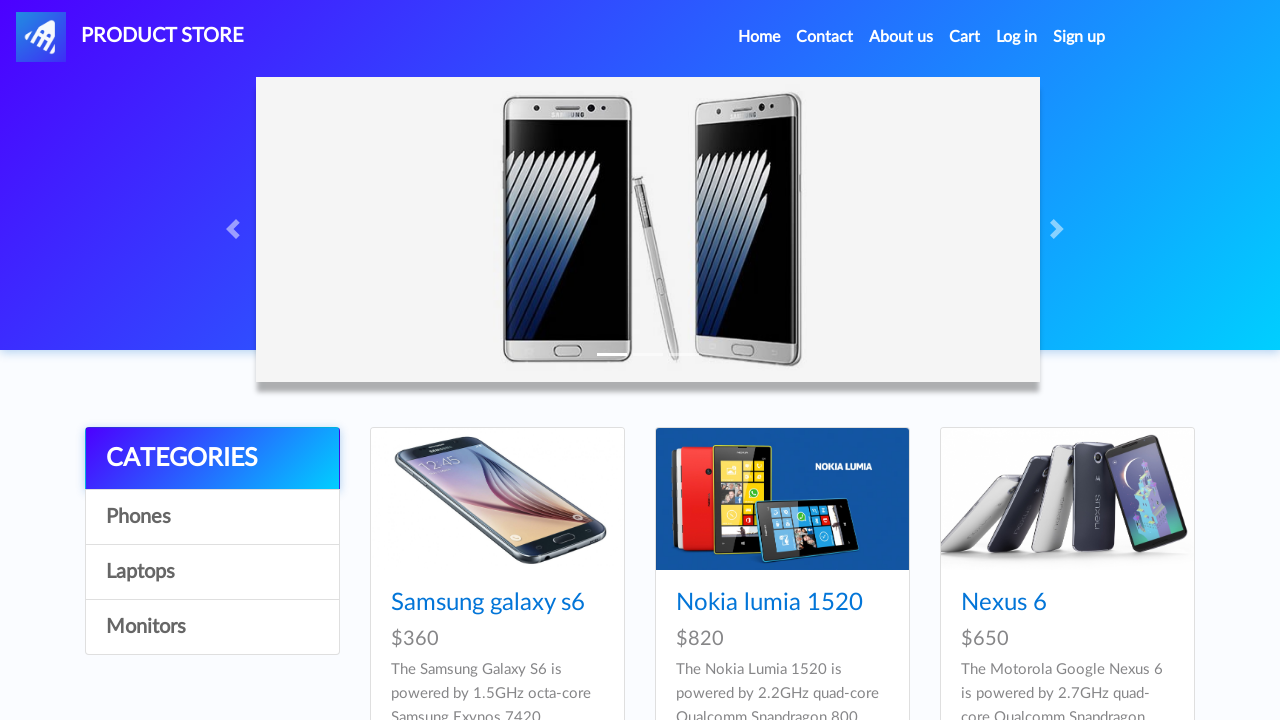

Clicked Sign up button to open modal at (1079, 37) on #signin2
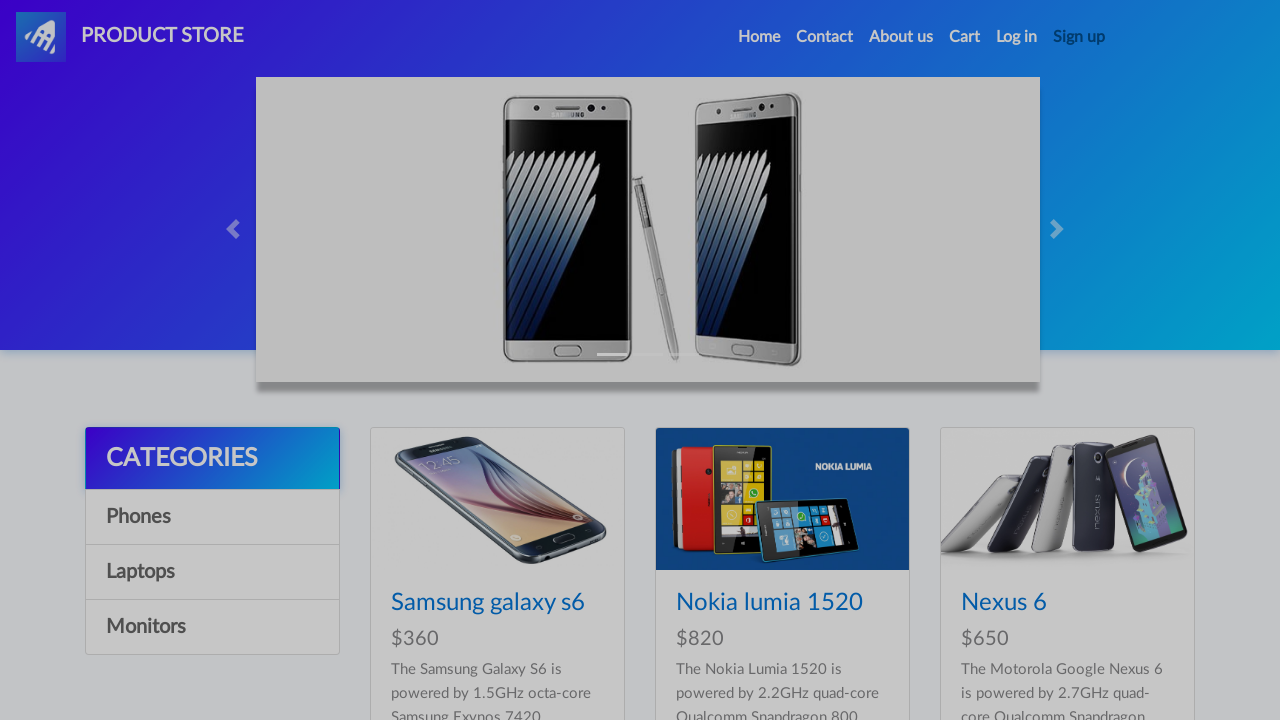

Sign up modal appeared and became visible
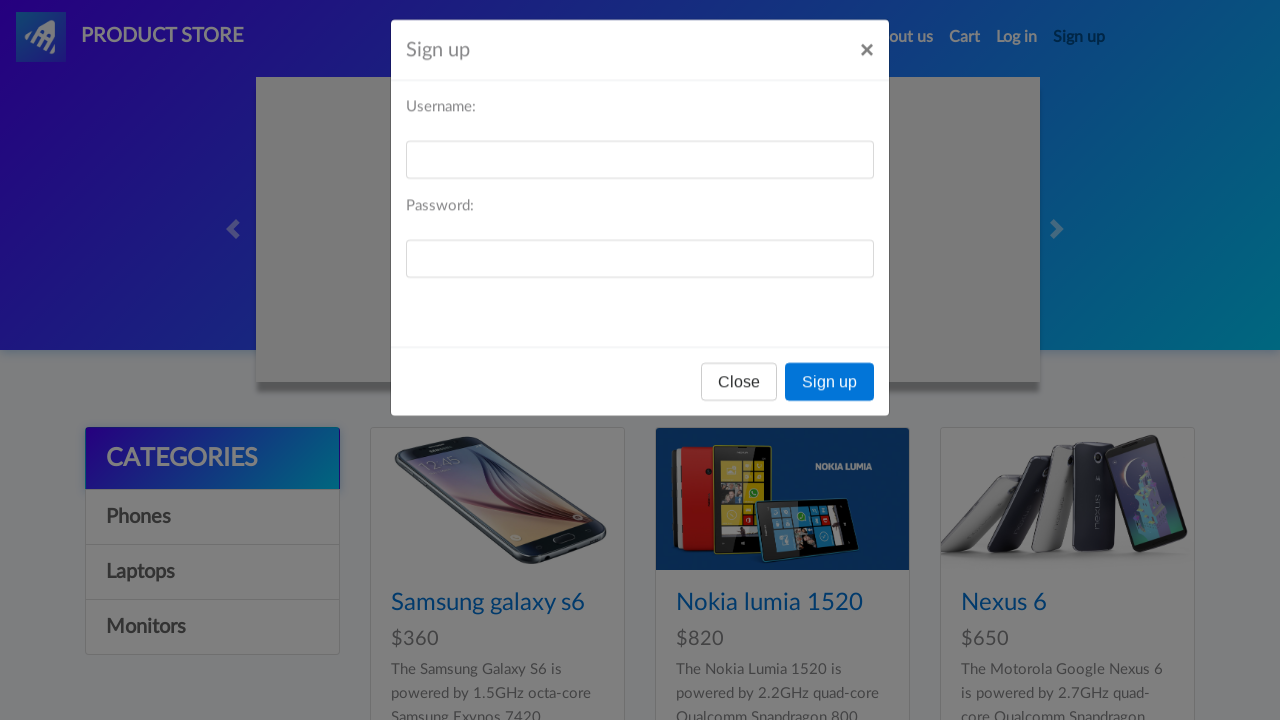

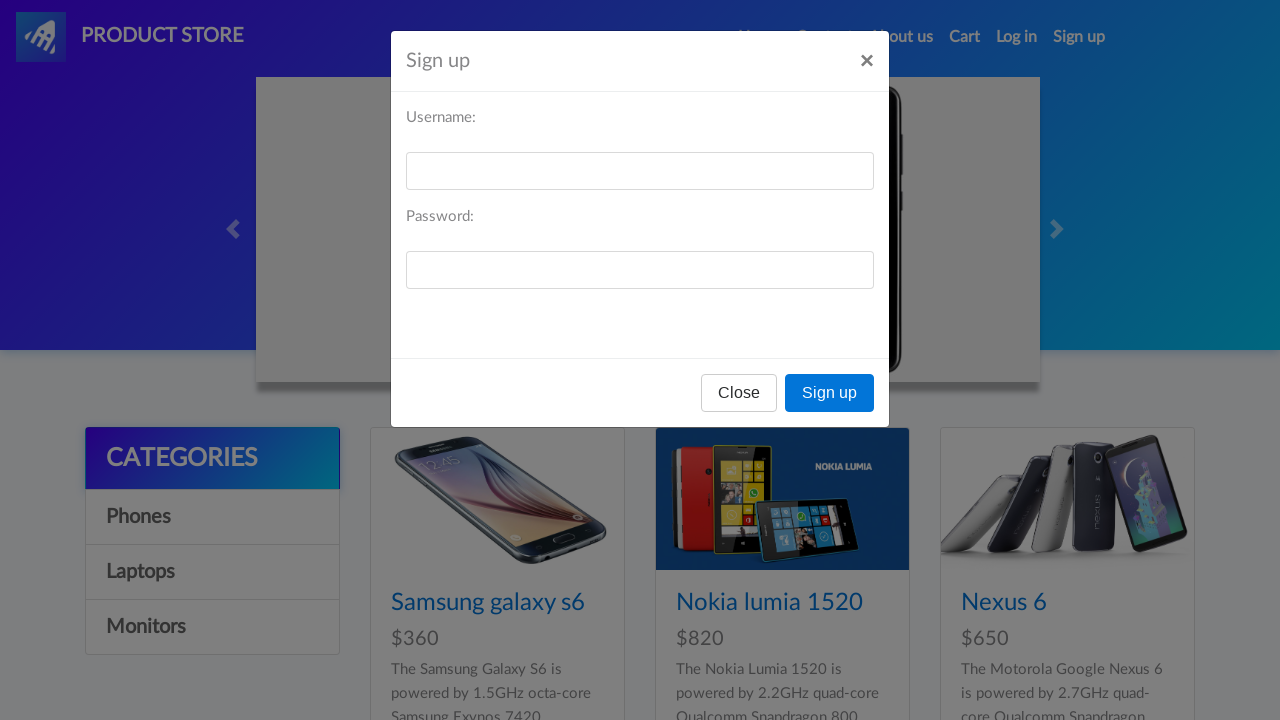